Tests a text box form by filling in user name, email, current address, and permanent address fields, then submitting the form.

Starting URL: https://demoqa.com/text-box

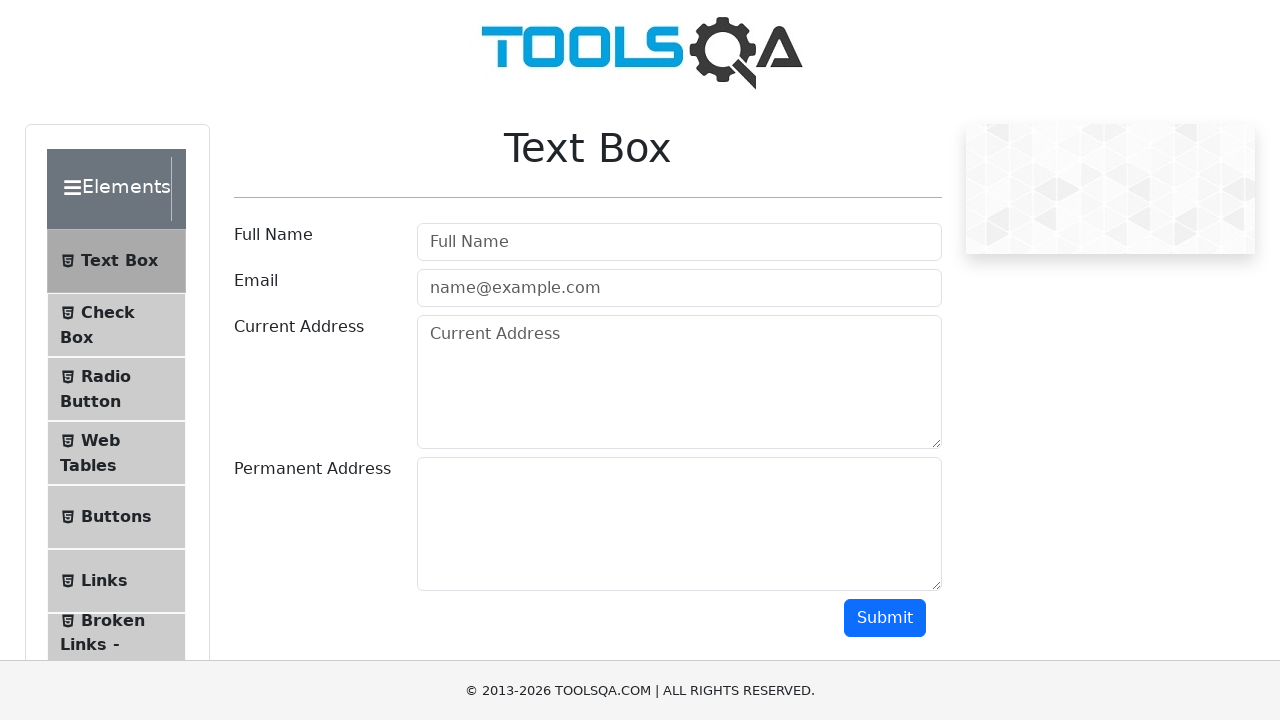

Filled user name field with 'Ankush' on #userName
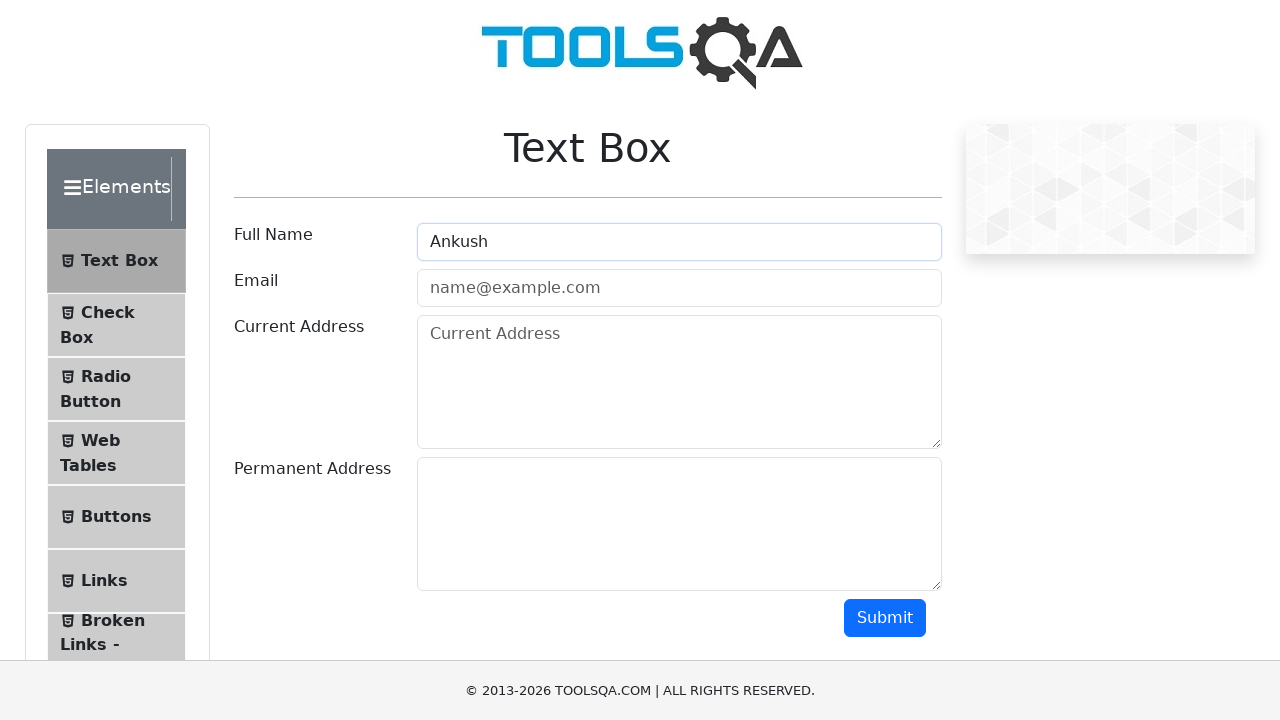

Filled email field with 'ankush@gmail.com' on #userEmail
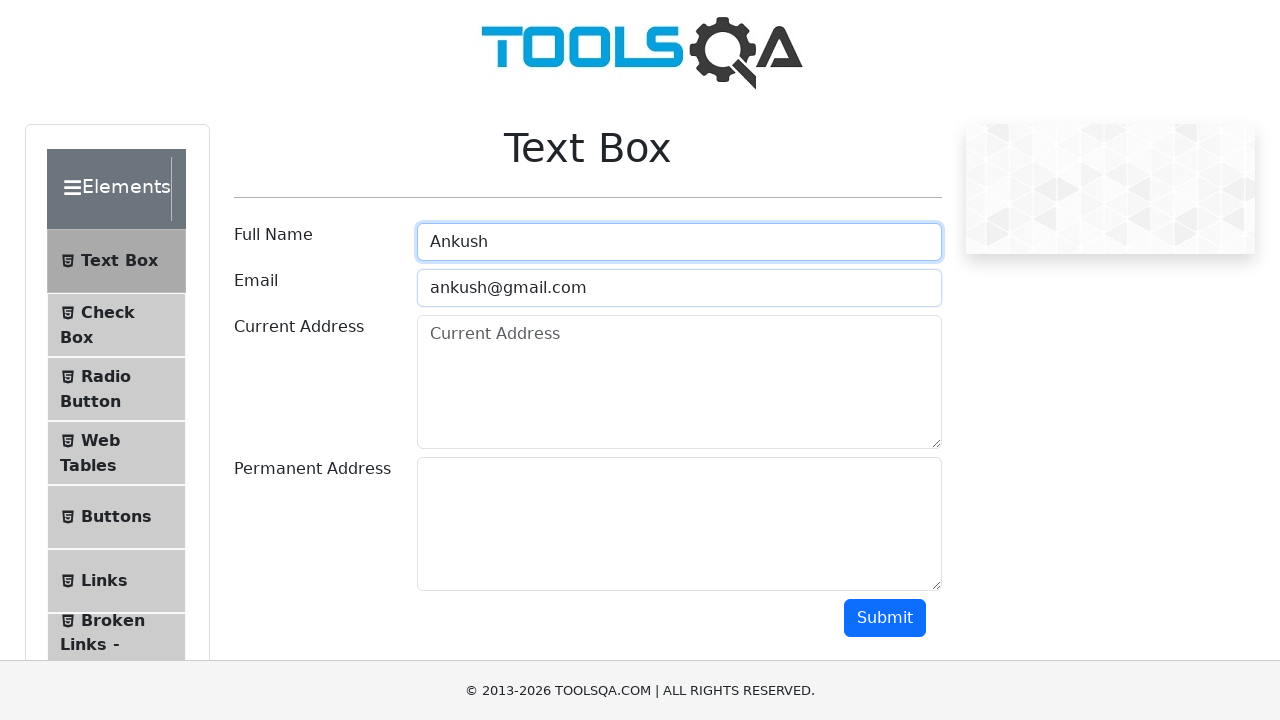

Filled current address field with 'Banglore' on #currentAddress
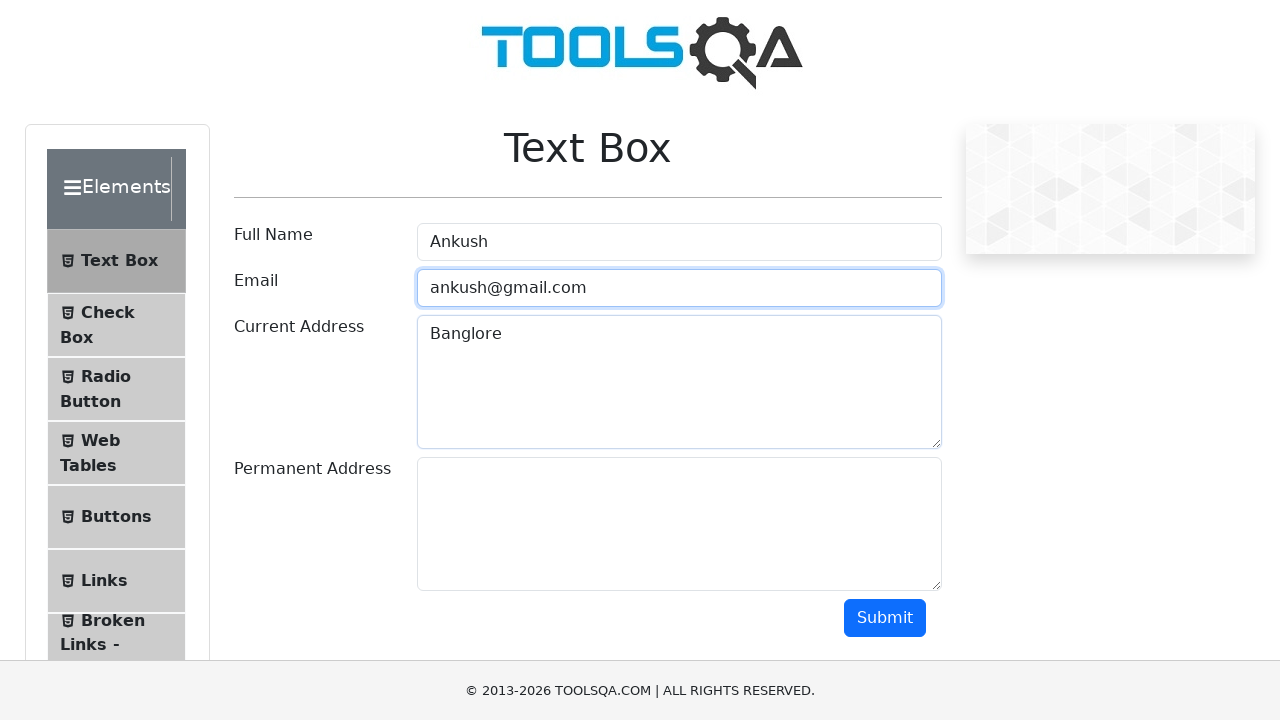

Filled permanent address field with 'Hassan' on #permanentAddress
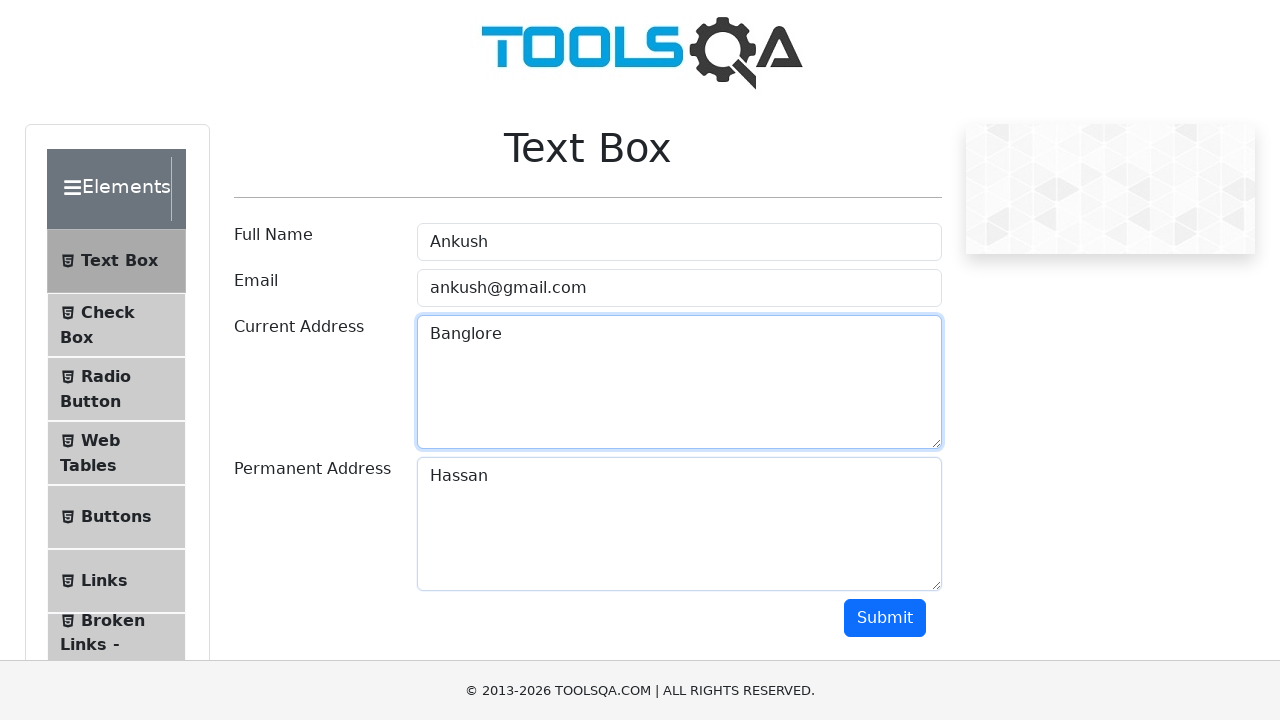

Clicked submit button to submit the form at (885, 618) on #submit
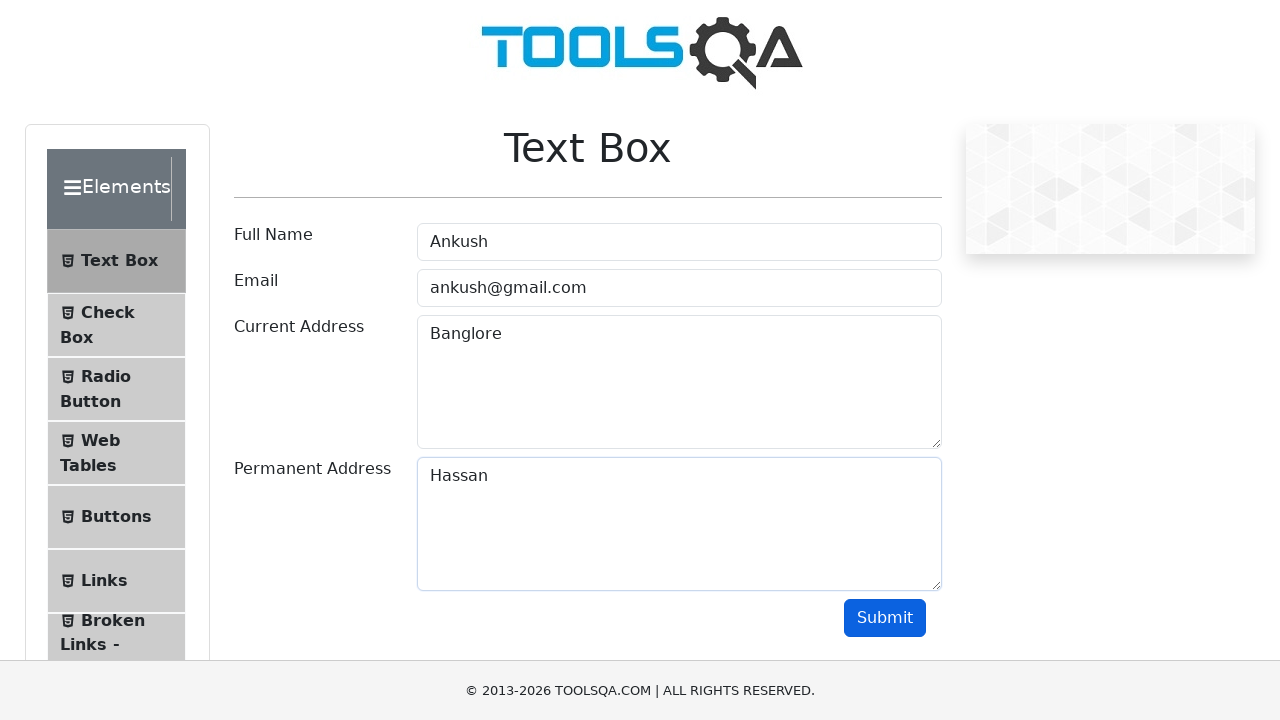

Form submission completed and output section appeared
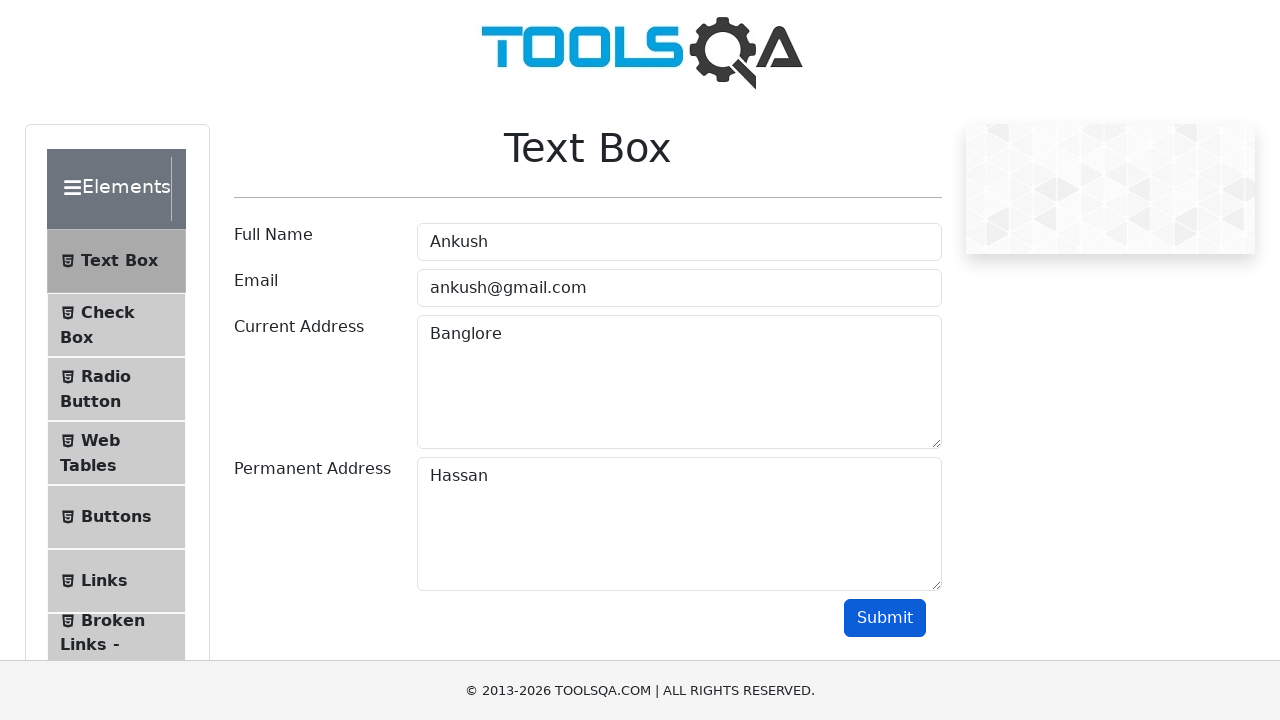

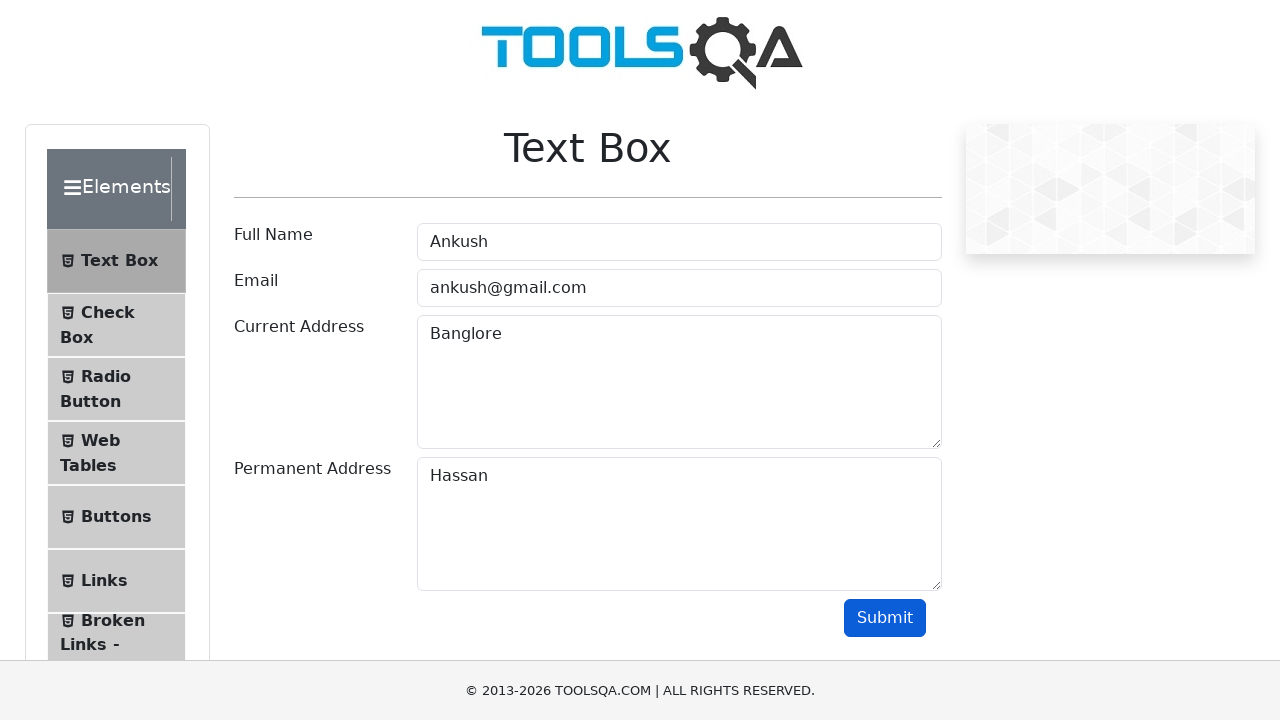